Tests dropdown selection by selecting "Option 1" from a dropdown list

Starting URL: https://the-internet.herokuapp.com/dropdown

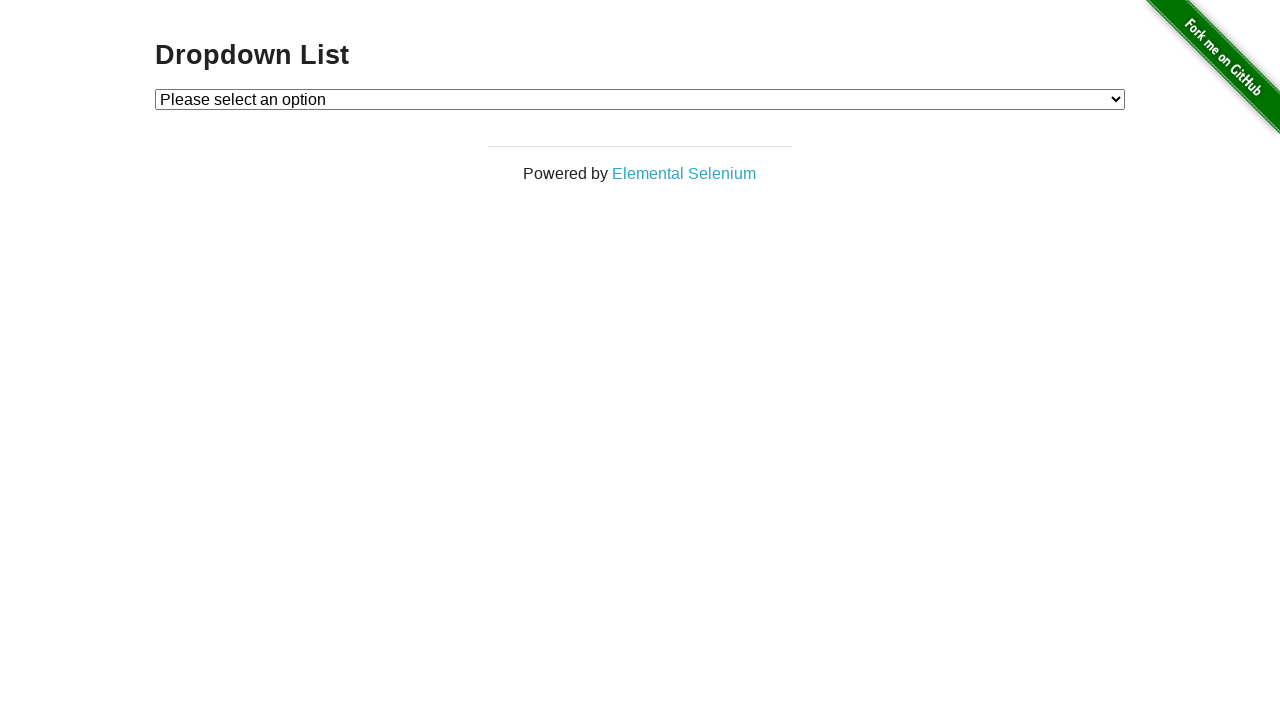

Selected 'Option 1' from dropdown menu on #dropdown
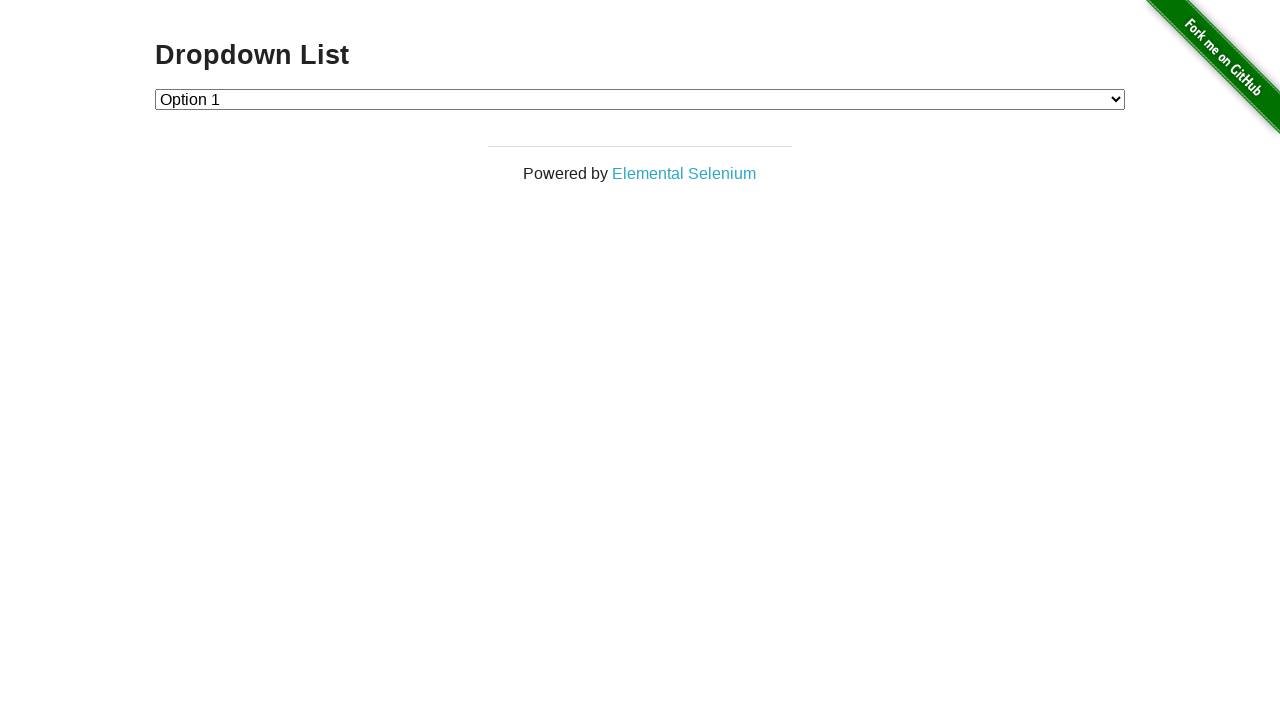

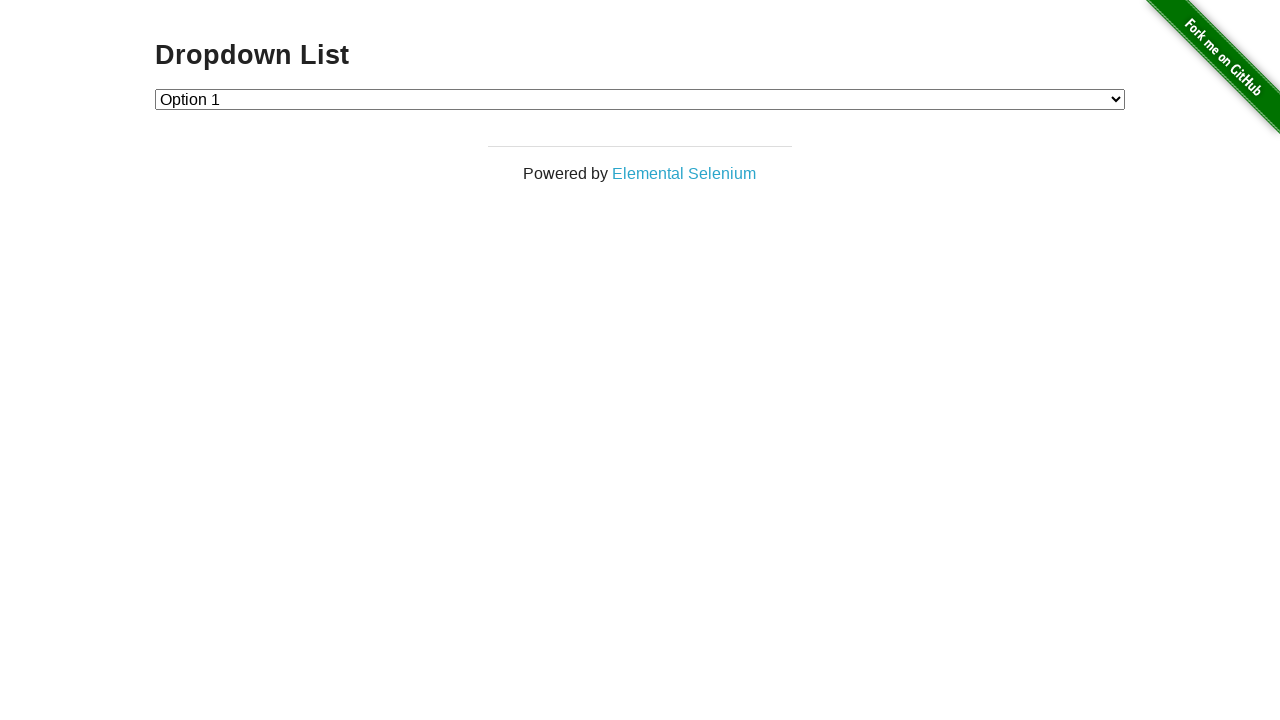